Tests the Elements section of DemoQA by navigating to the Elements card, clicking on Text Box menu item, filling out a form with name, email, current address, and permanent address fields, then submitting and verifying the output displays the entered information.

Starting URL: https://demoqa.com/

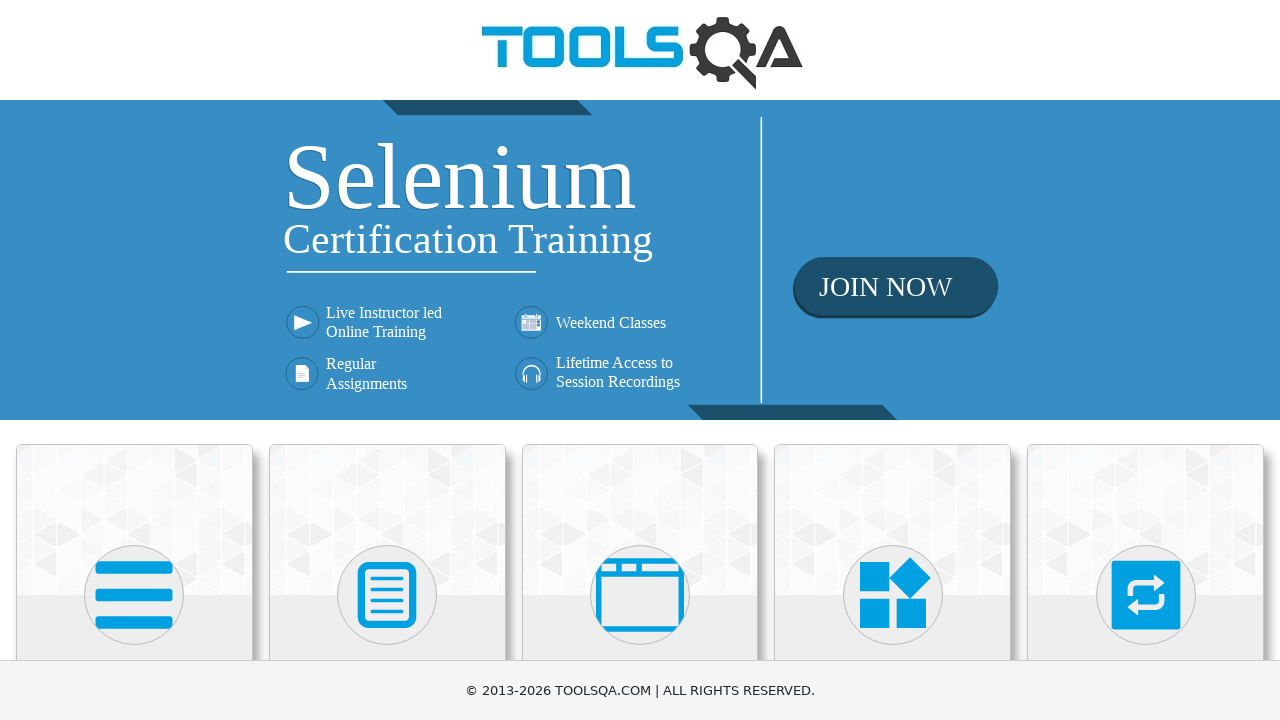

Clicked on Elements card from homepage at (134, 360) on .card-body h5:has-text('Elements')
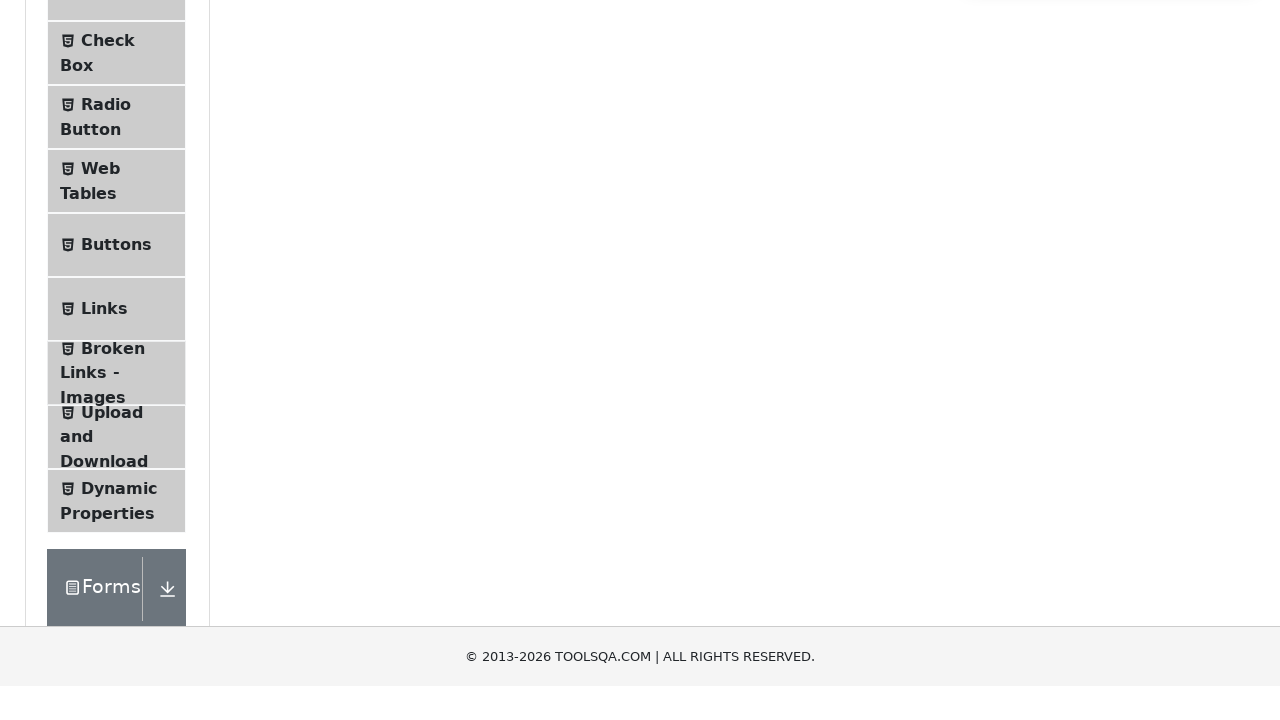

Clicked on Text Box menu item at (116, 261) on #item-0
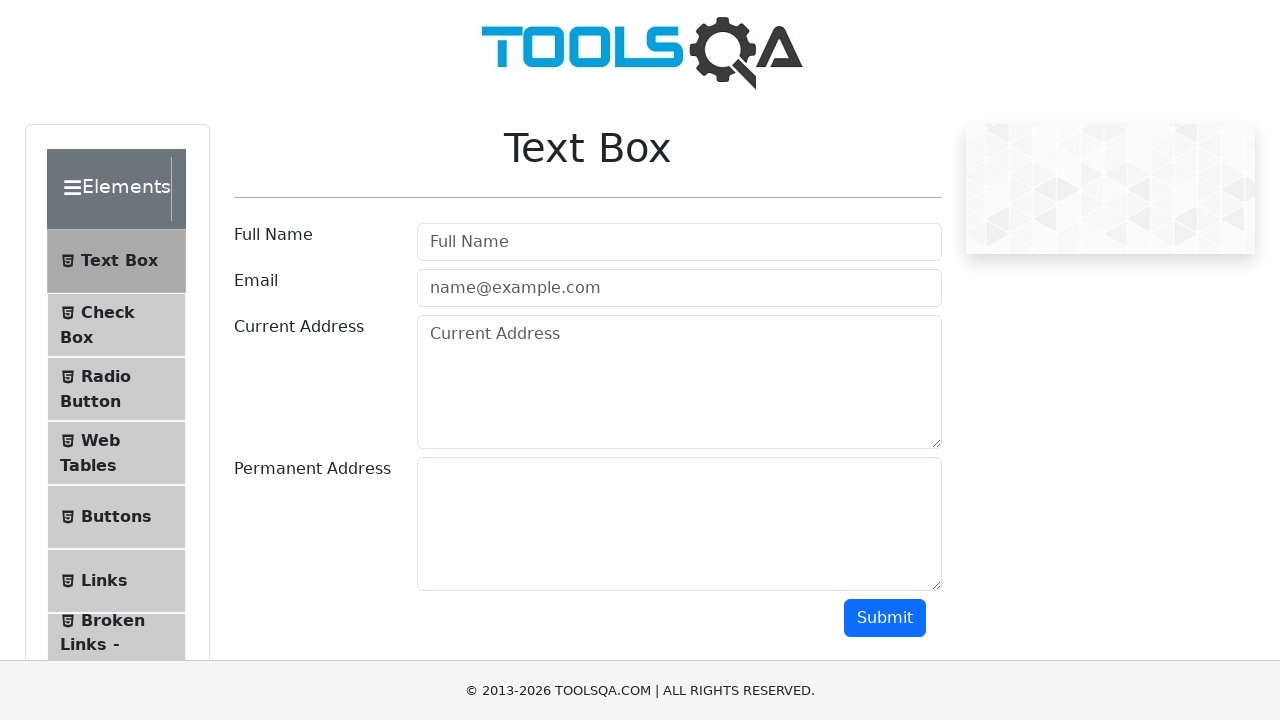

Filled name field with 'Mritunjoy Biswas' on #userName
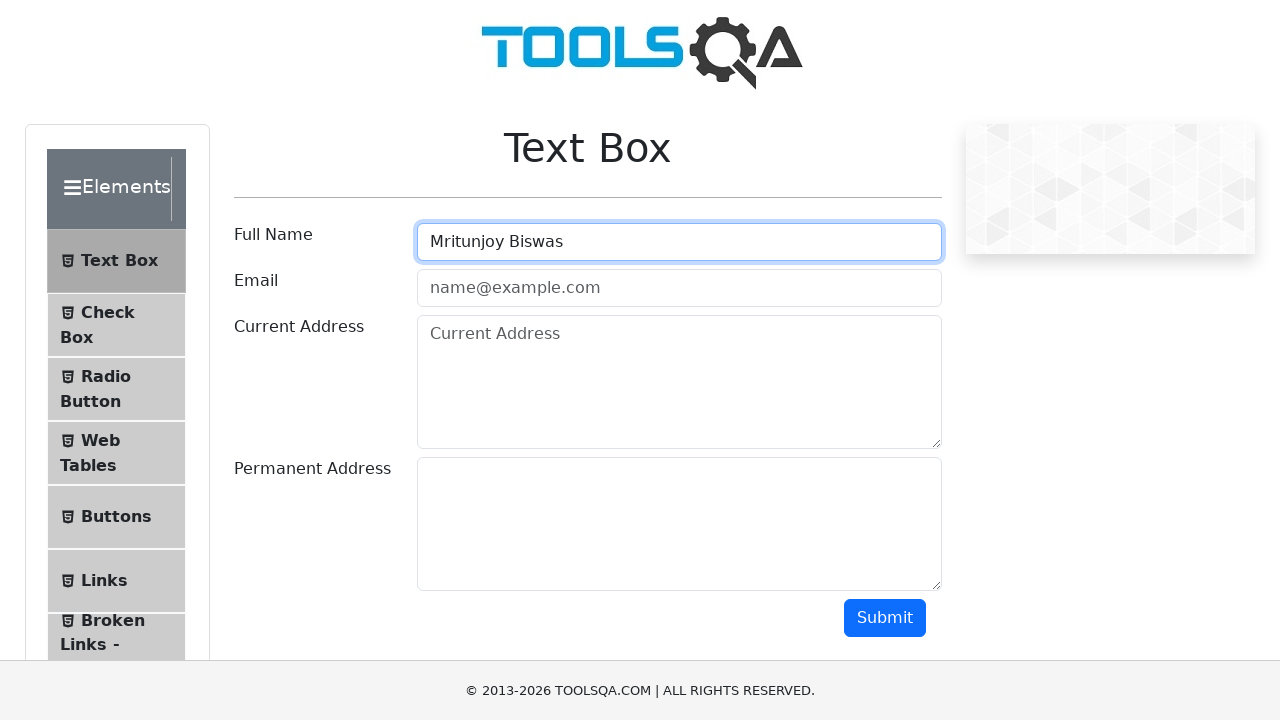

Filled email field with 'abc@gmail.com' on #userEmail
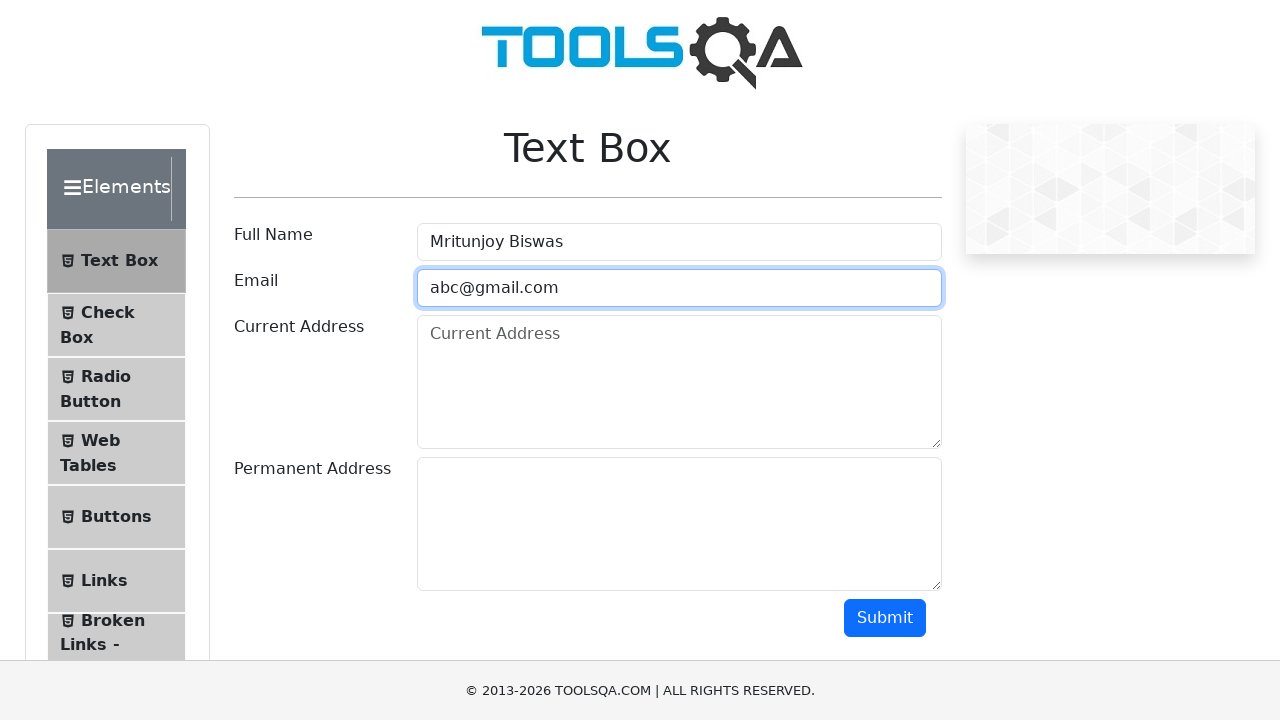

Filled current address field with '123 Hillside ave, Jamaica, NY 11235' on #currentAddress
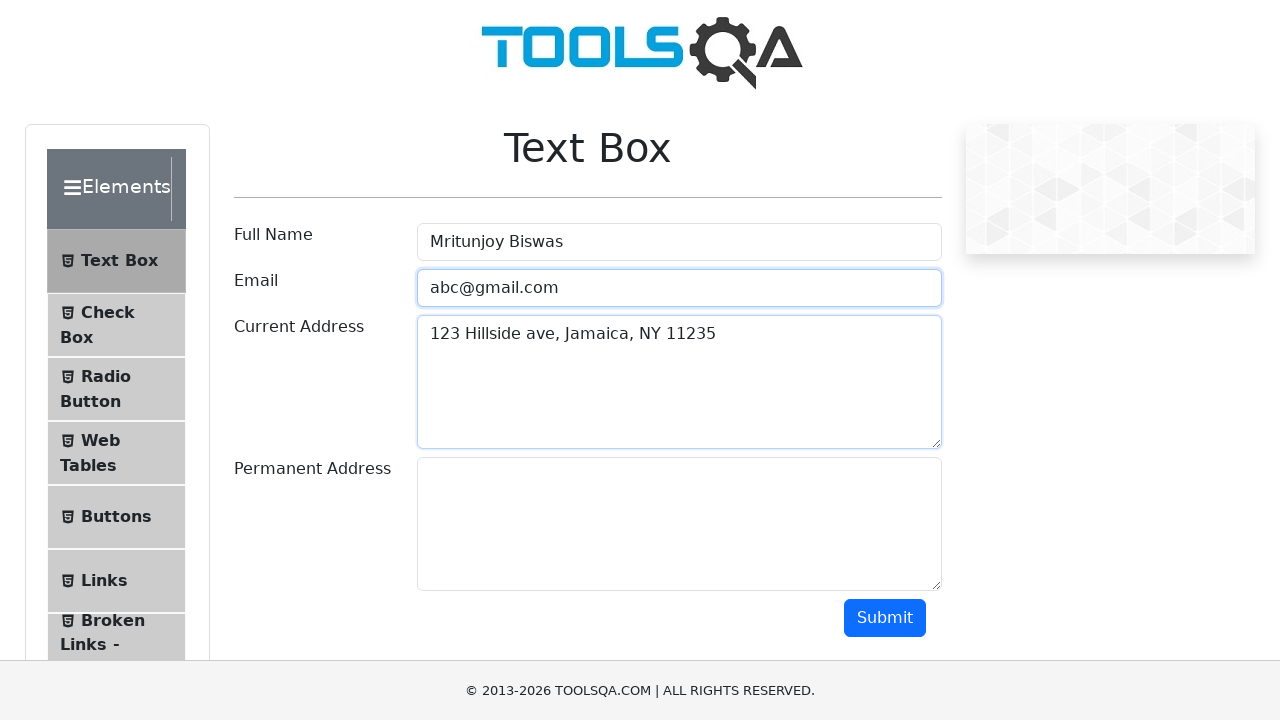

Filled permanent address field with '456 Jamaica ave, Jamaica, NY 11435' on #permanentAddress
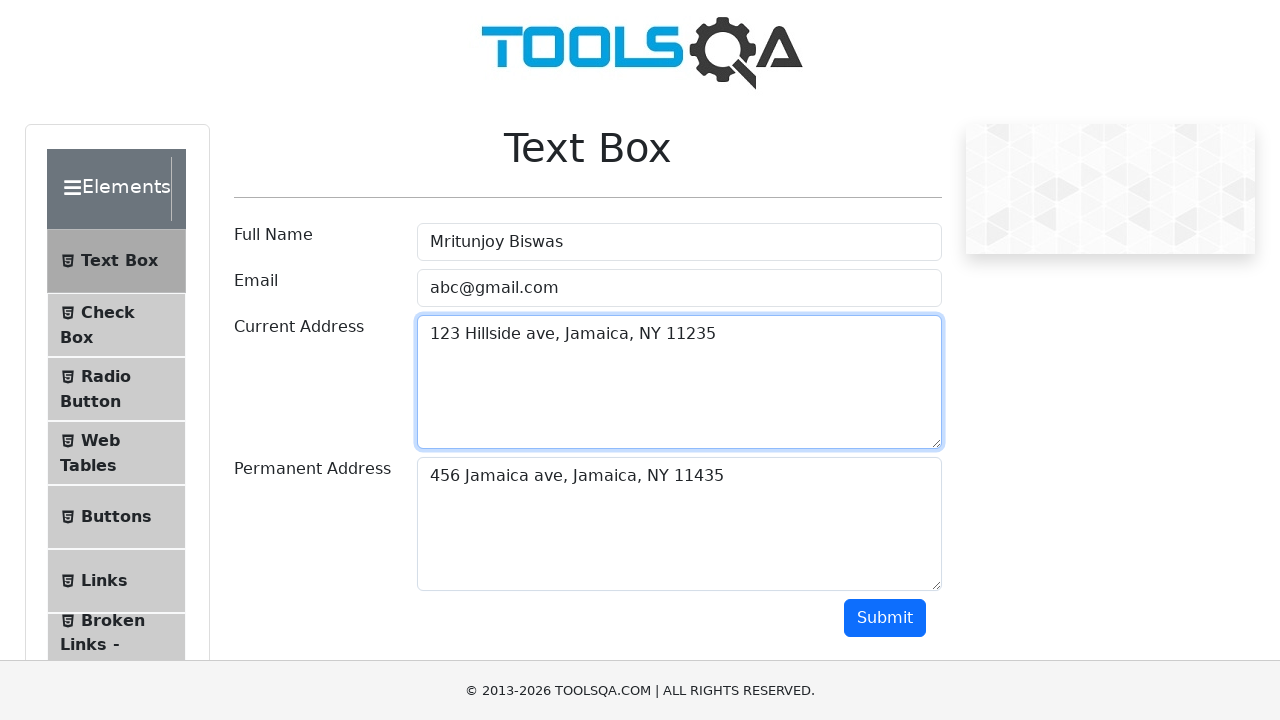

Clicked submit button to submit the form at (885, 618) on #submit
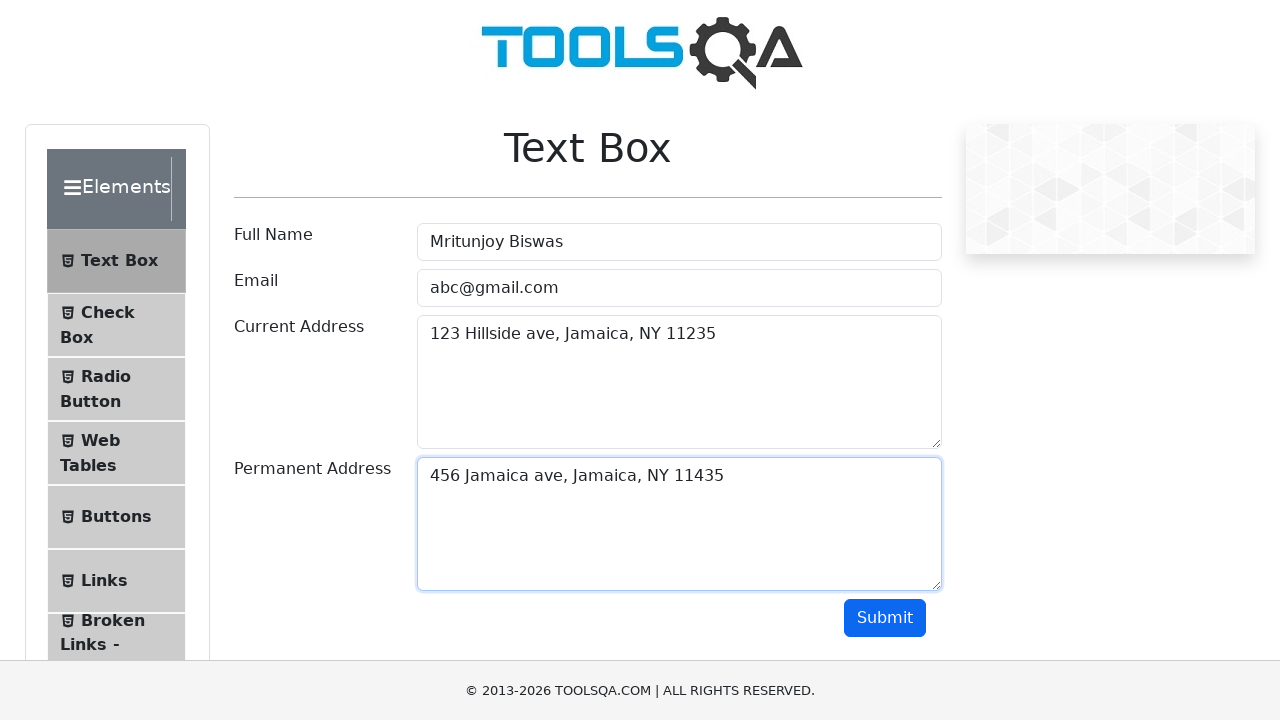

Output section loaded after form submission
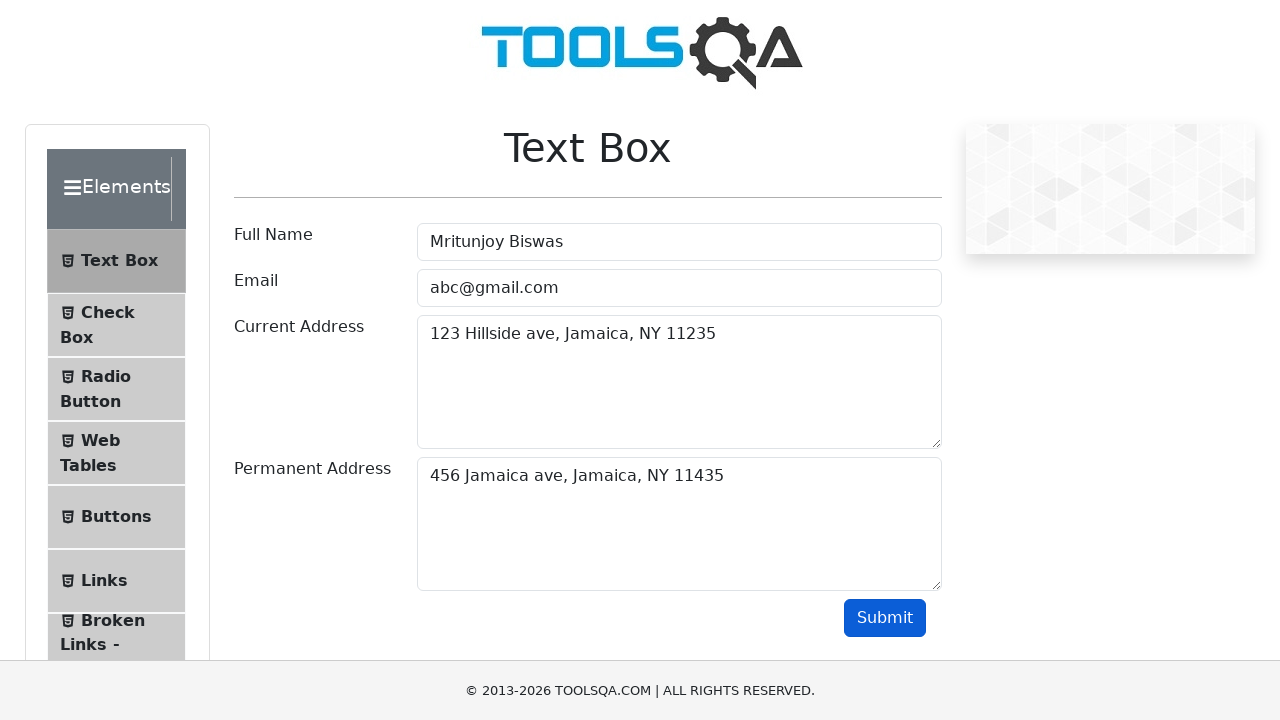

Verified name 'Mritunjoy Biswas' appears in output
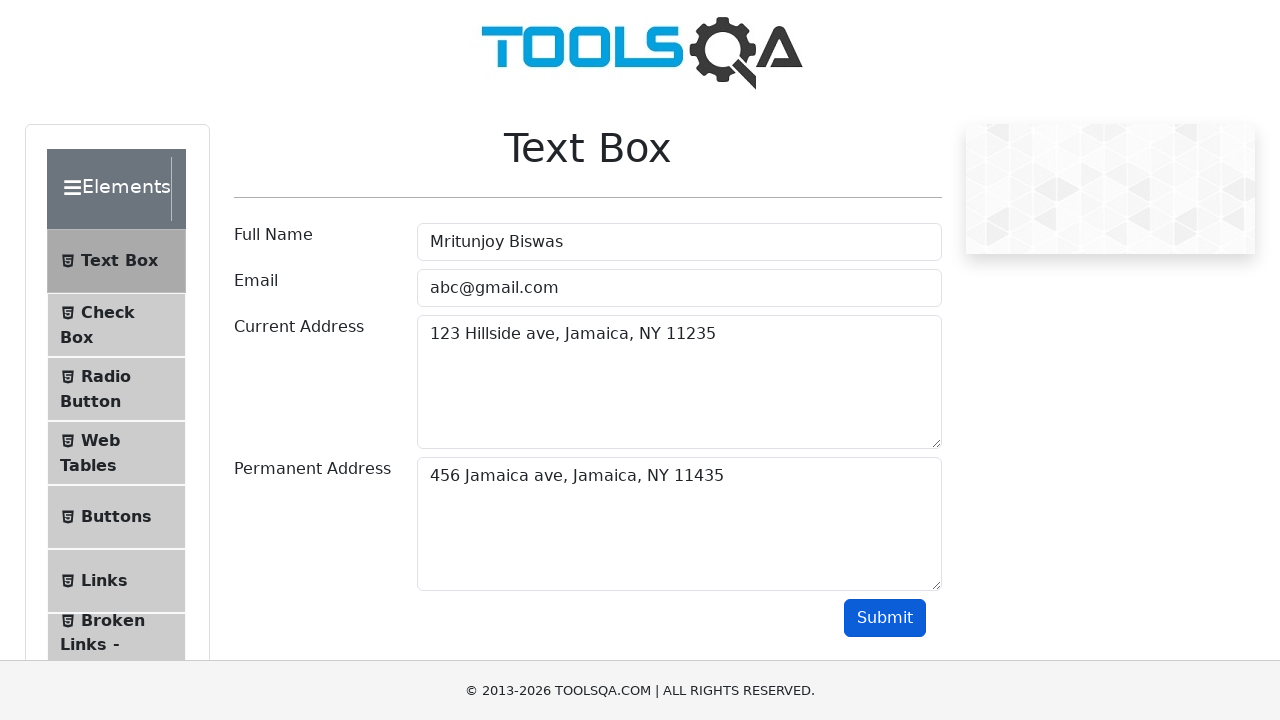

Verified email 'abc@gmail.com' appears in output
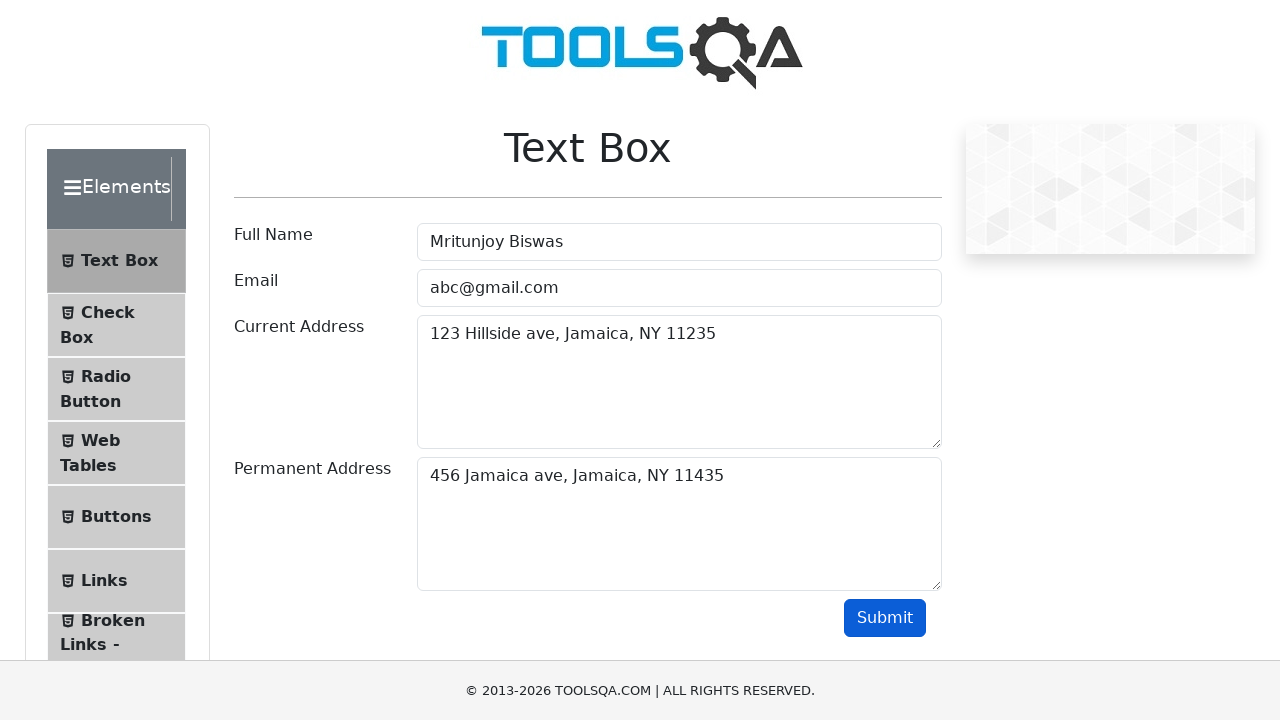

Verified current address '123 Hillside ave, Jamaica, NY 11235' appears in output
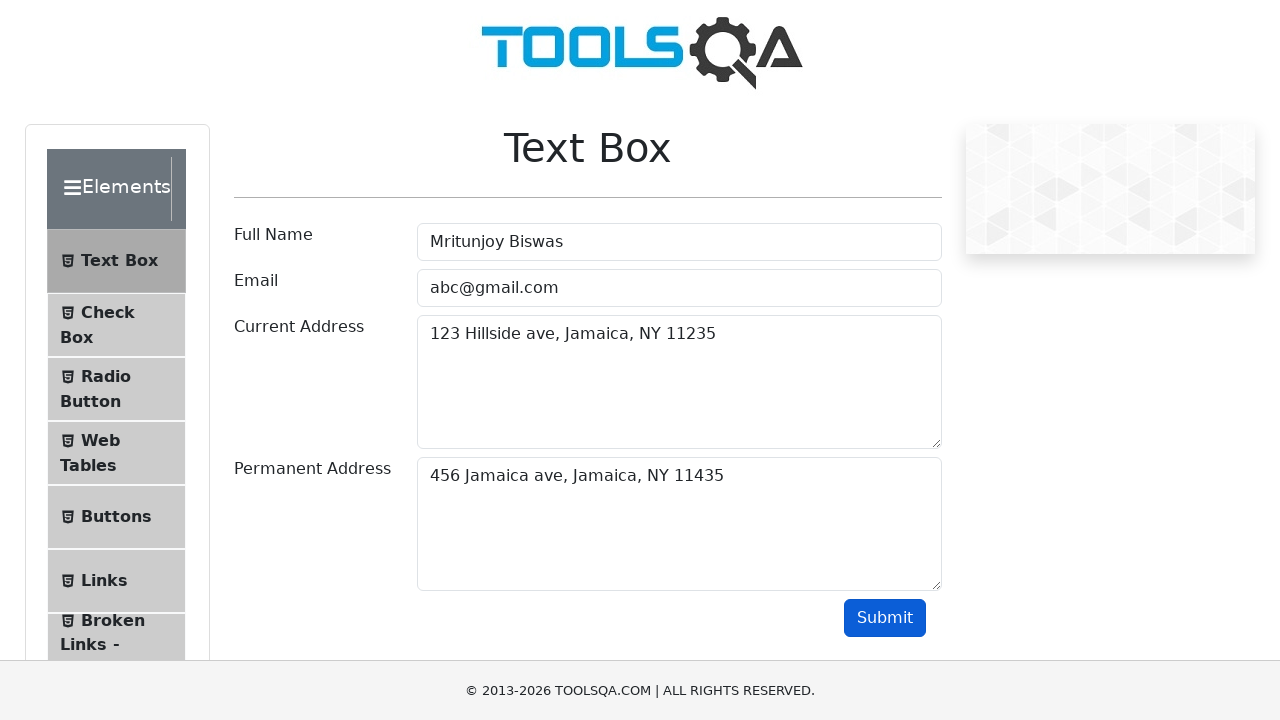

Verified permanent address '456 Jamaica ave, Jamaica, NY 11435' appears in output
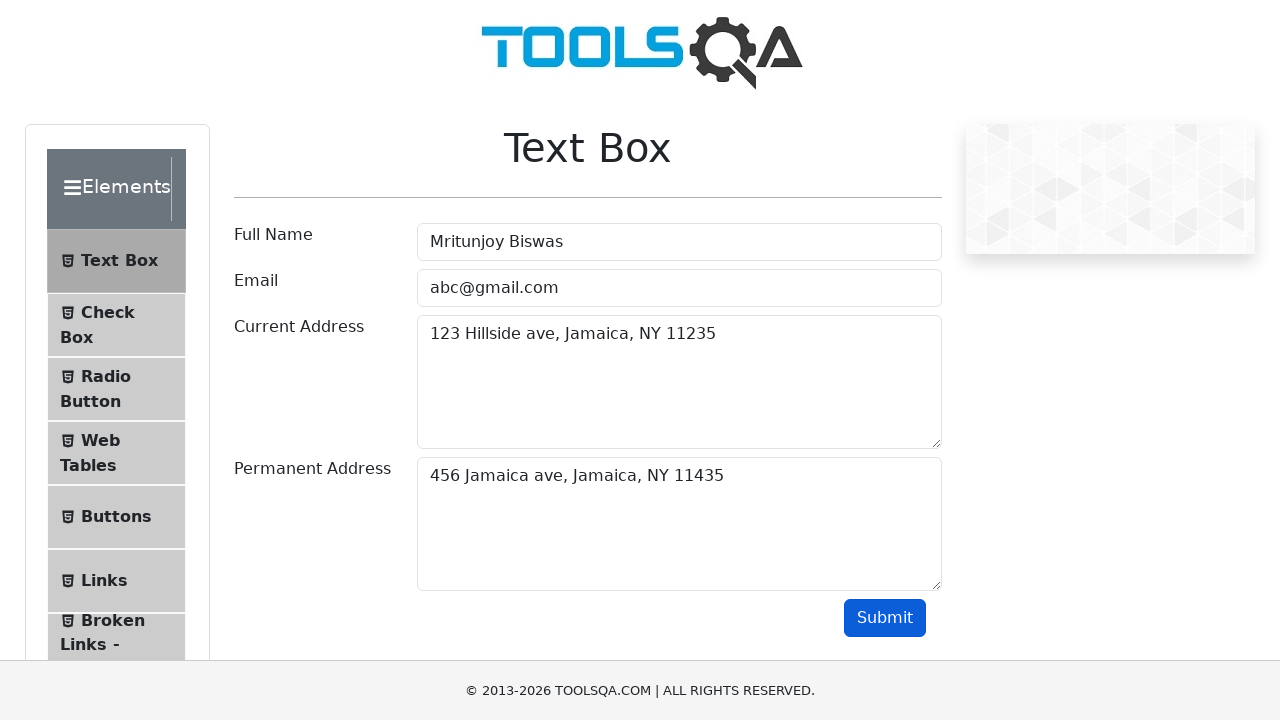

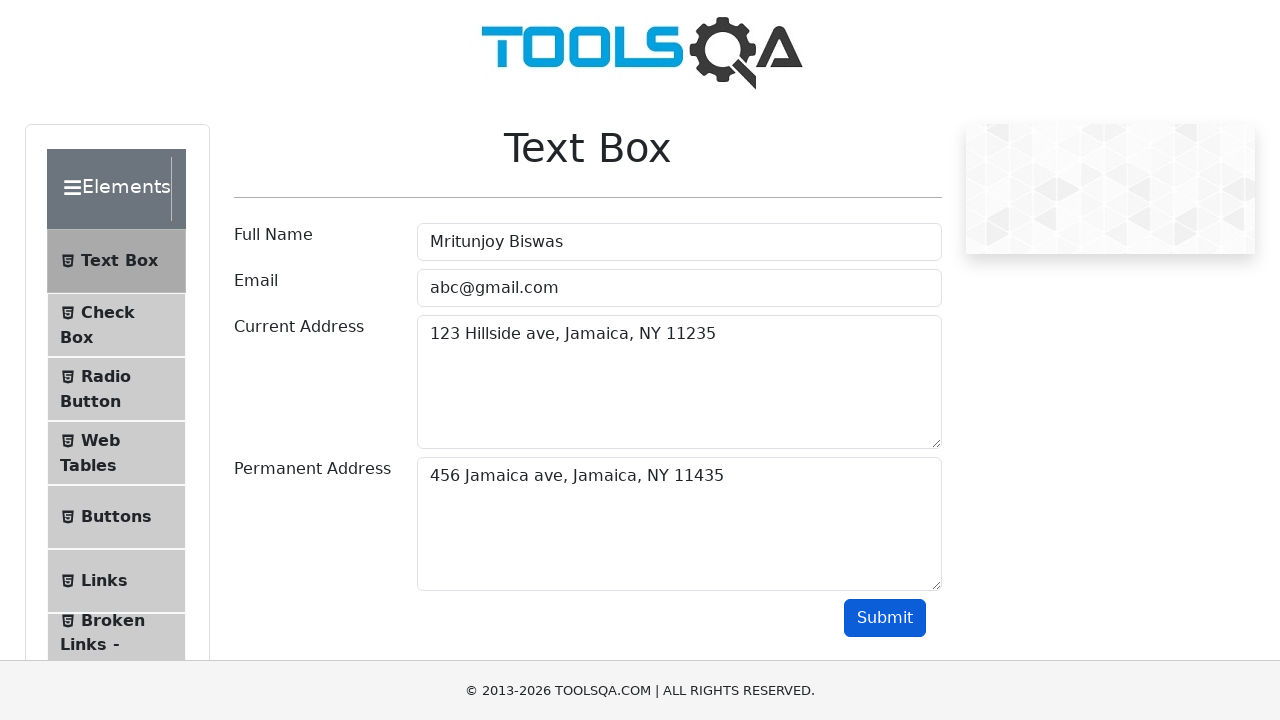